Opens the Bisa Seguros insurance company website homepage

Starting URL: https://www.bisaseguros.com/

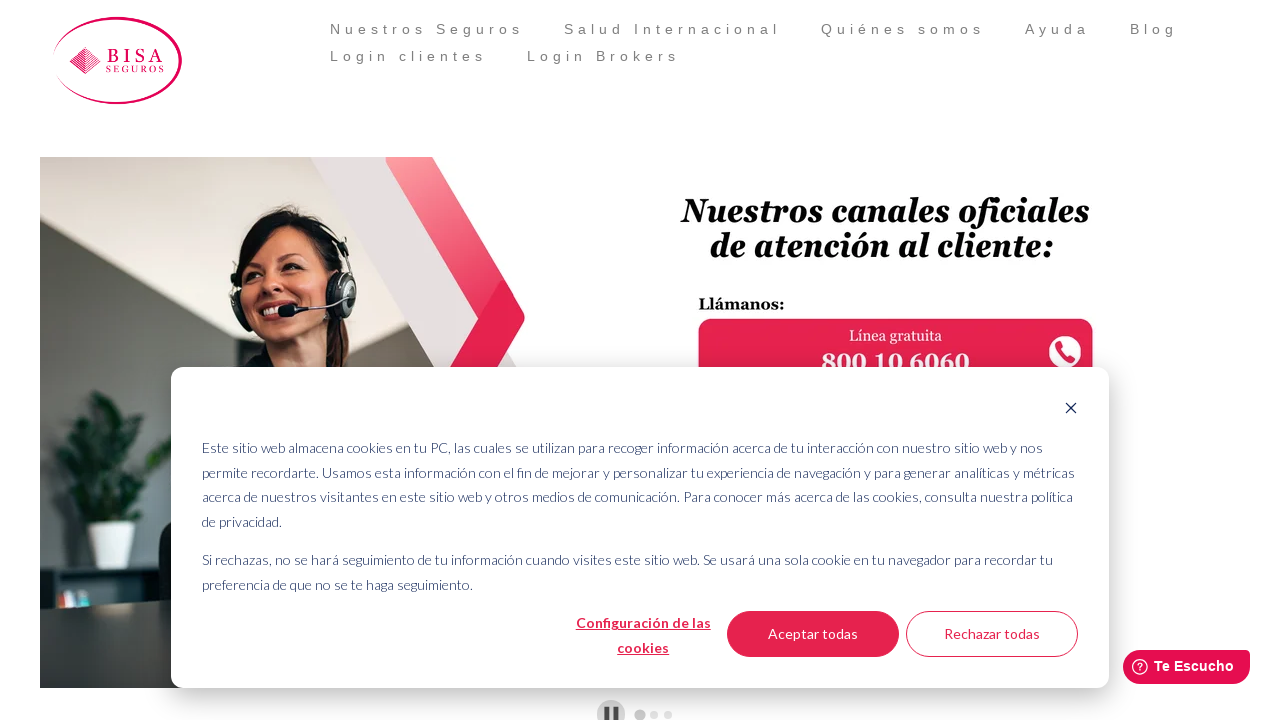

Waited for page to reach domcontentloaded state on Bisa Seguros homepage
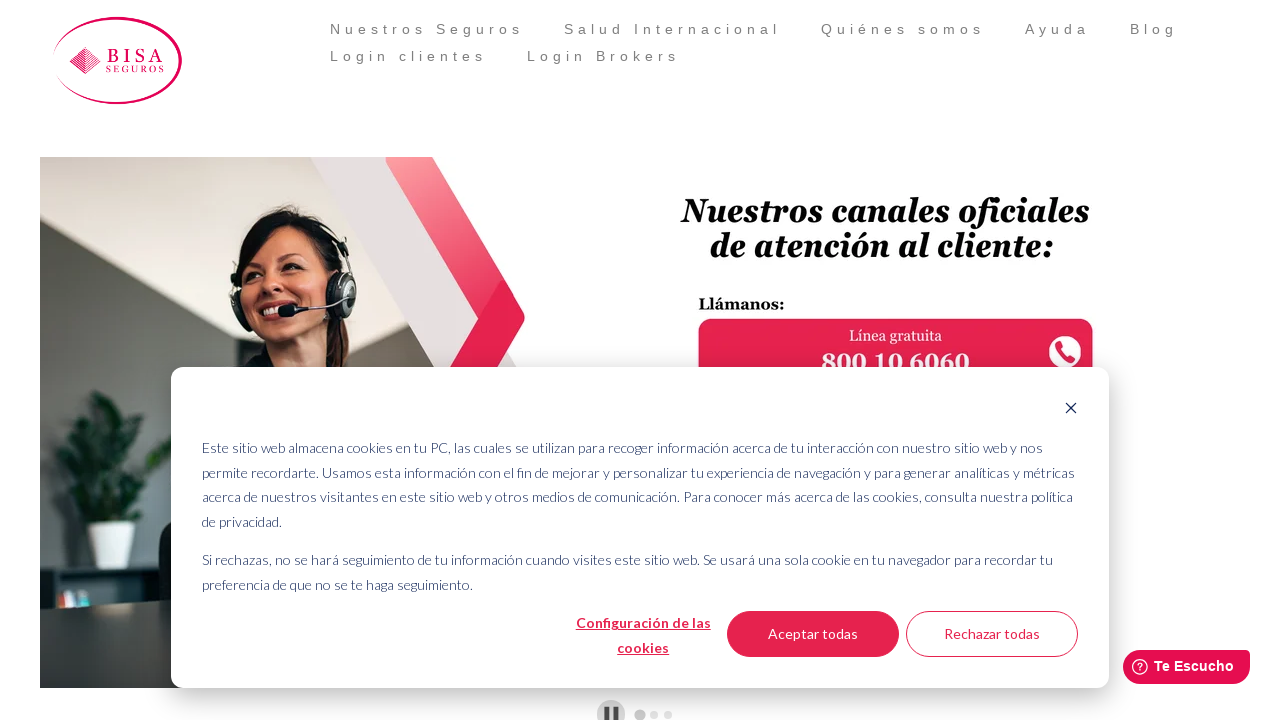

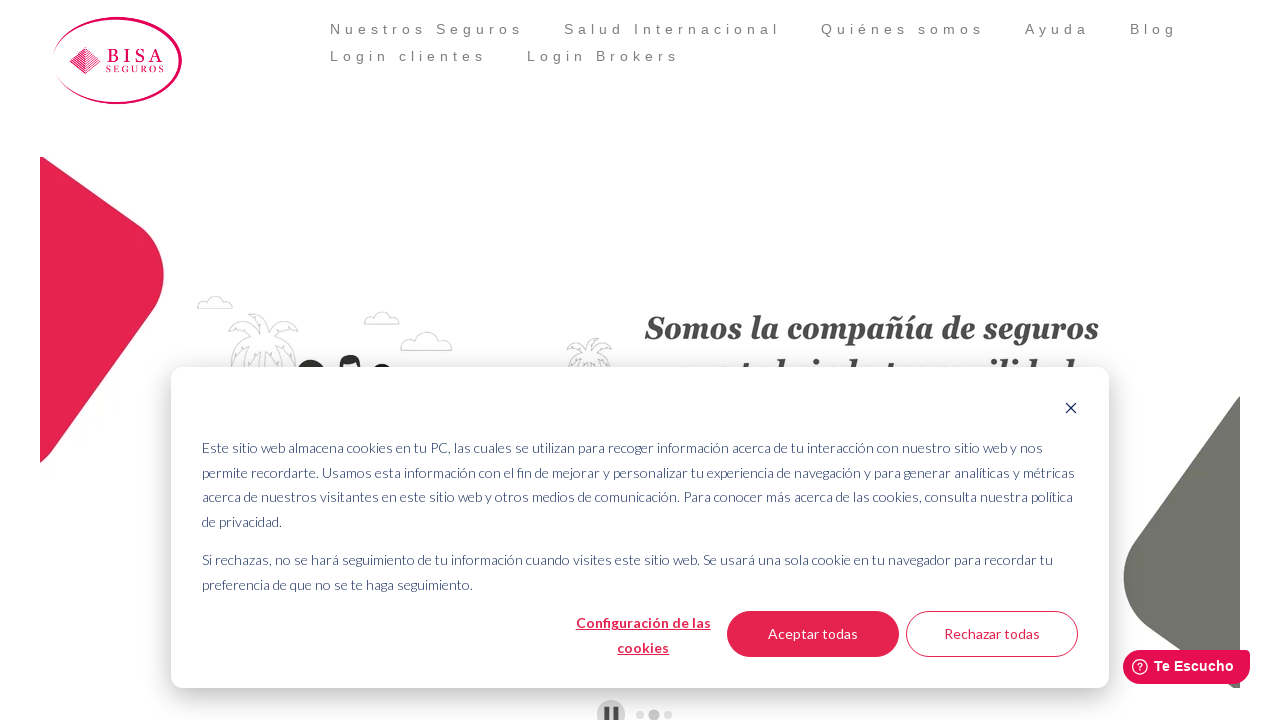